Tests console logging functionality by clicking a console log button and verifying the page interaction works

Starting URL: https://www.selenium.dev/selenium/web/bidi/logEntryAdded.html

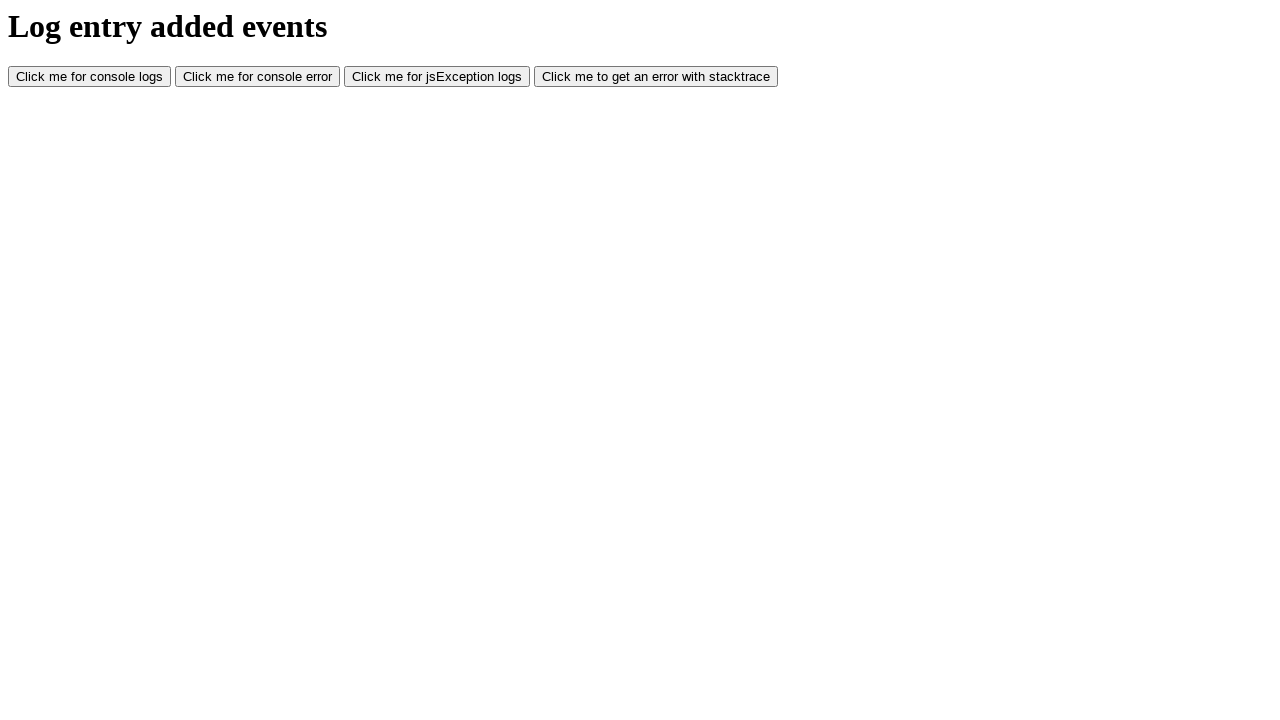

Console log button became visible
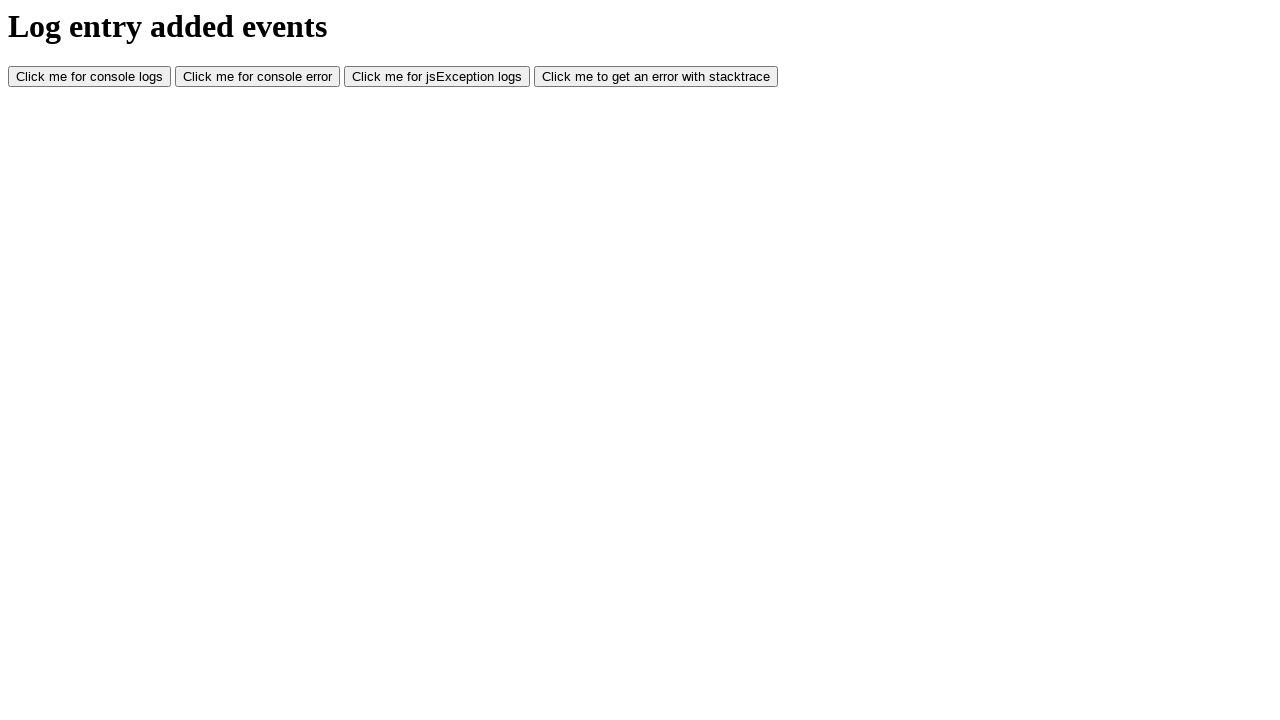

Clicked the console log button at (90, 77) on #consoleLog
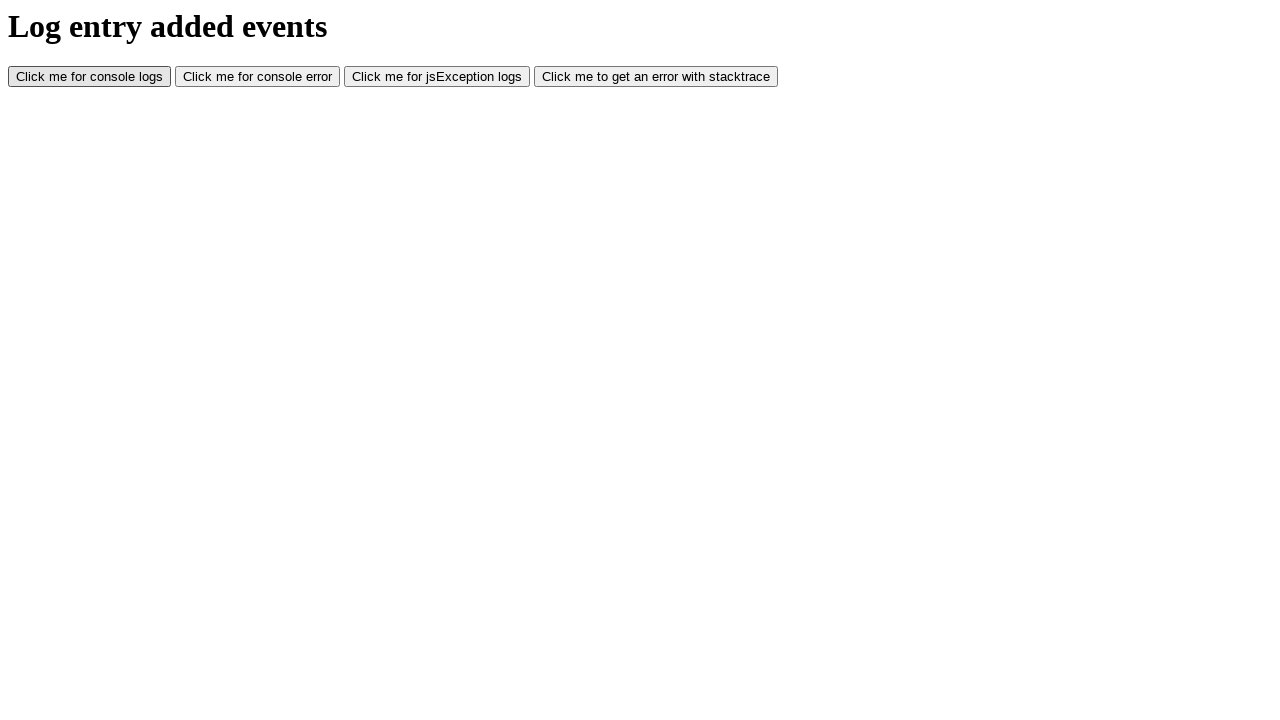

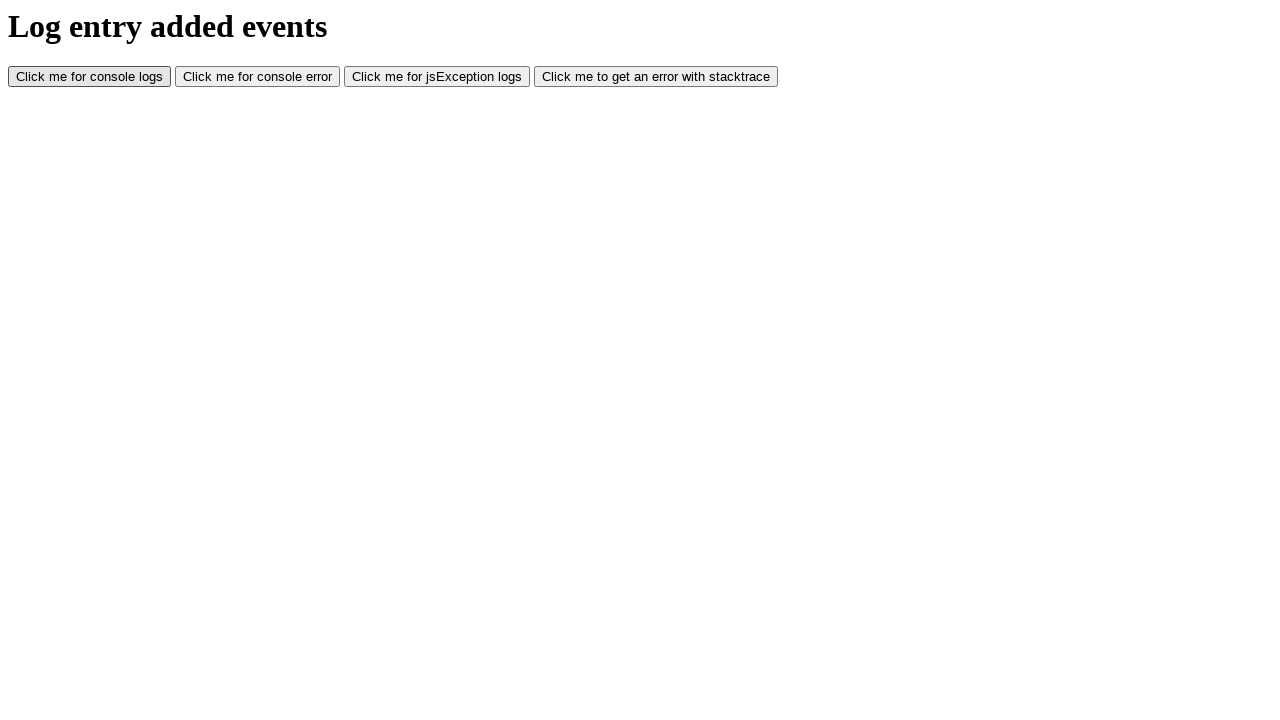